Tests the active filter functionality by adding todos, marking one complete, and filtering to show only active ones

Starting URL: https://example.cypress.io/todo

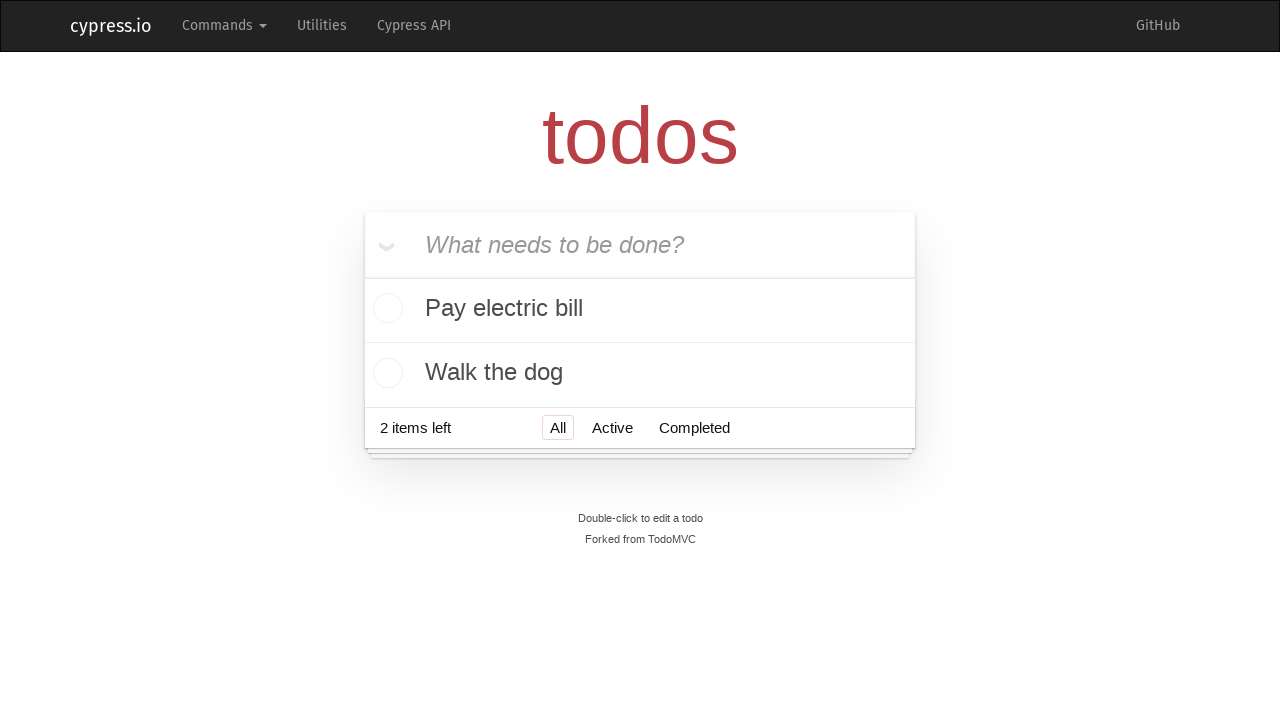

Retrieved initial todo count
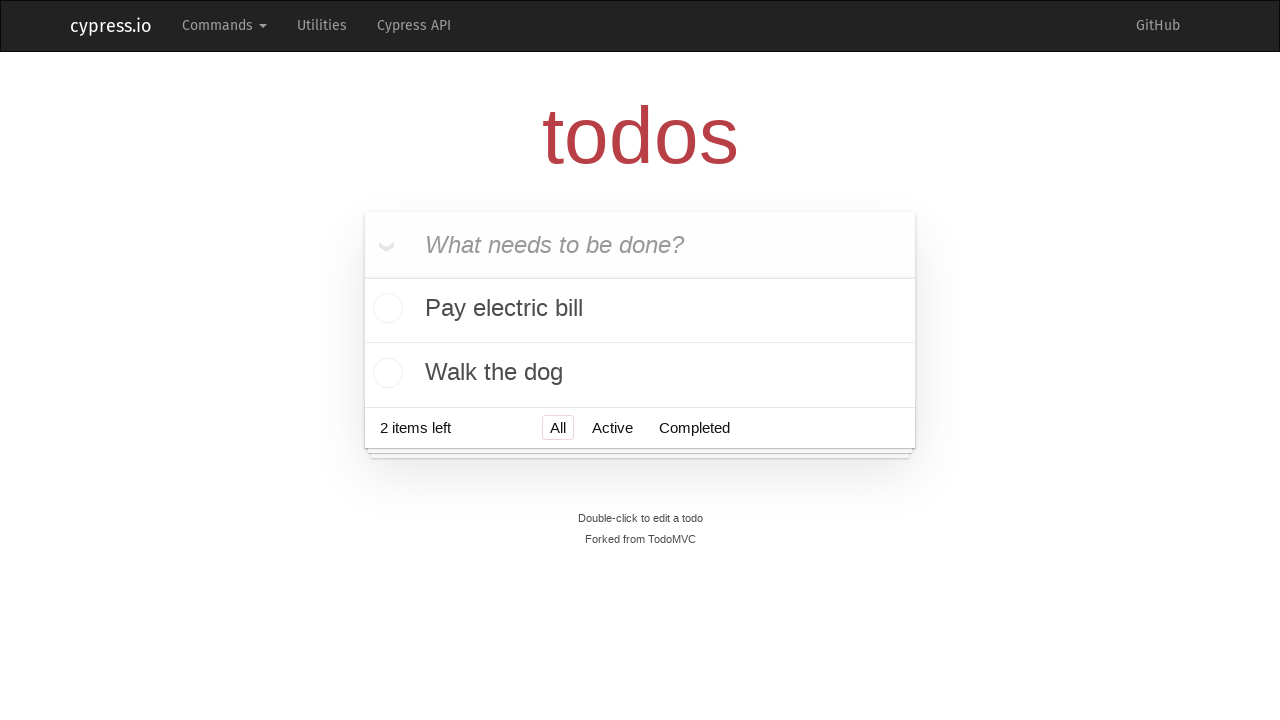

Filled new todo field with 'Task 1' on .new-todo
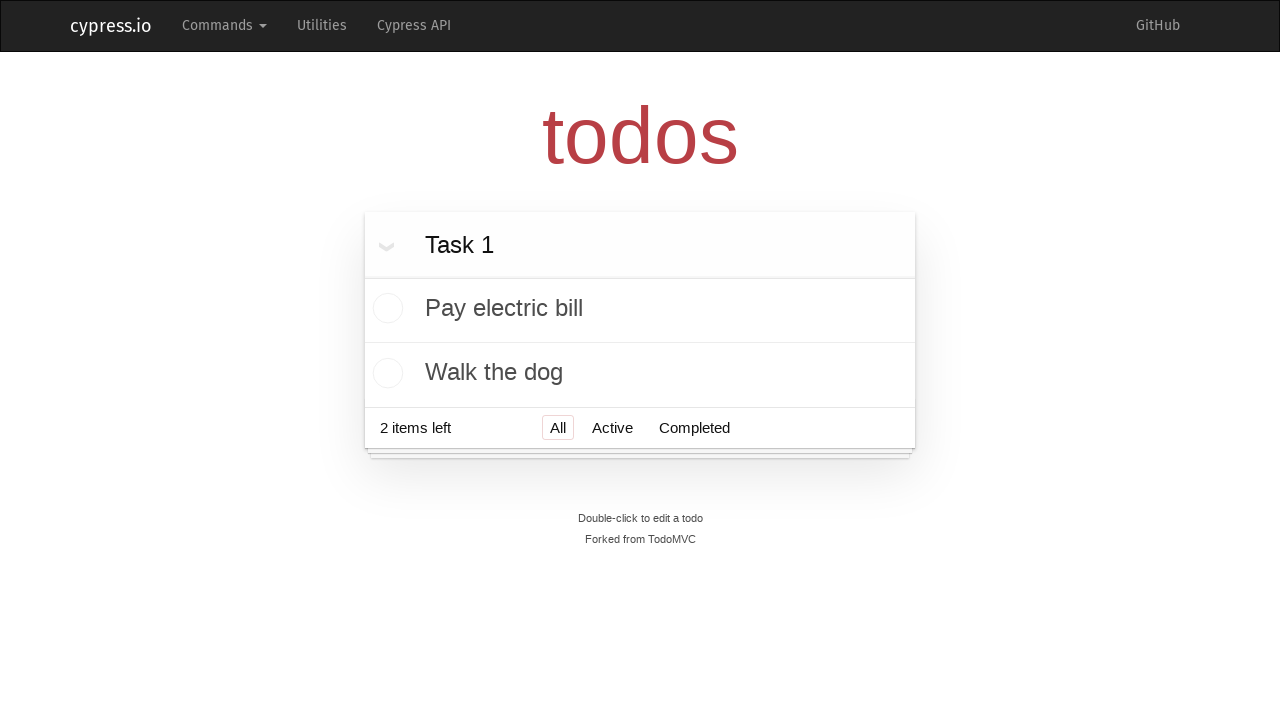

Added 'Task 1' to the todo list on .new-todo
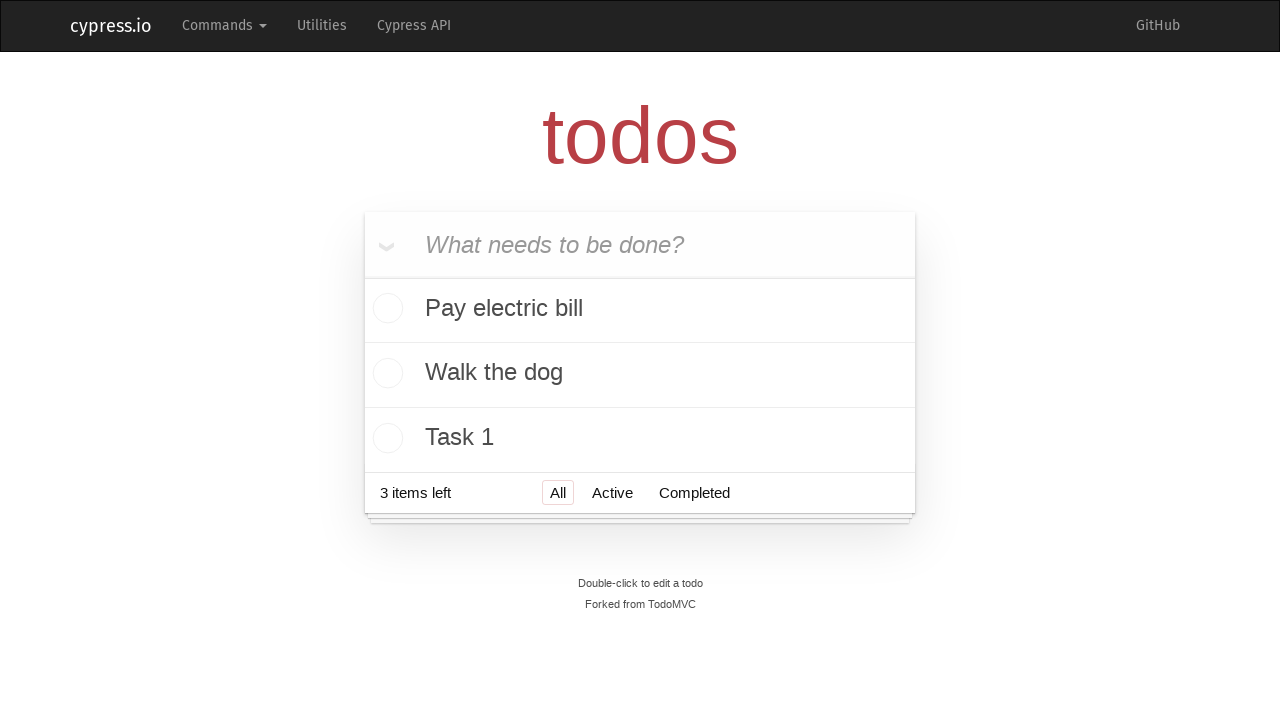

Filled new todo field with 'Task 2' on .new-todo
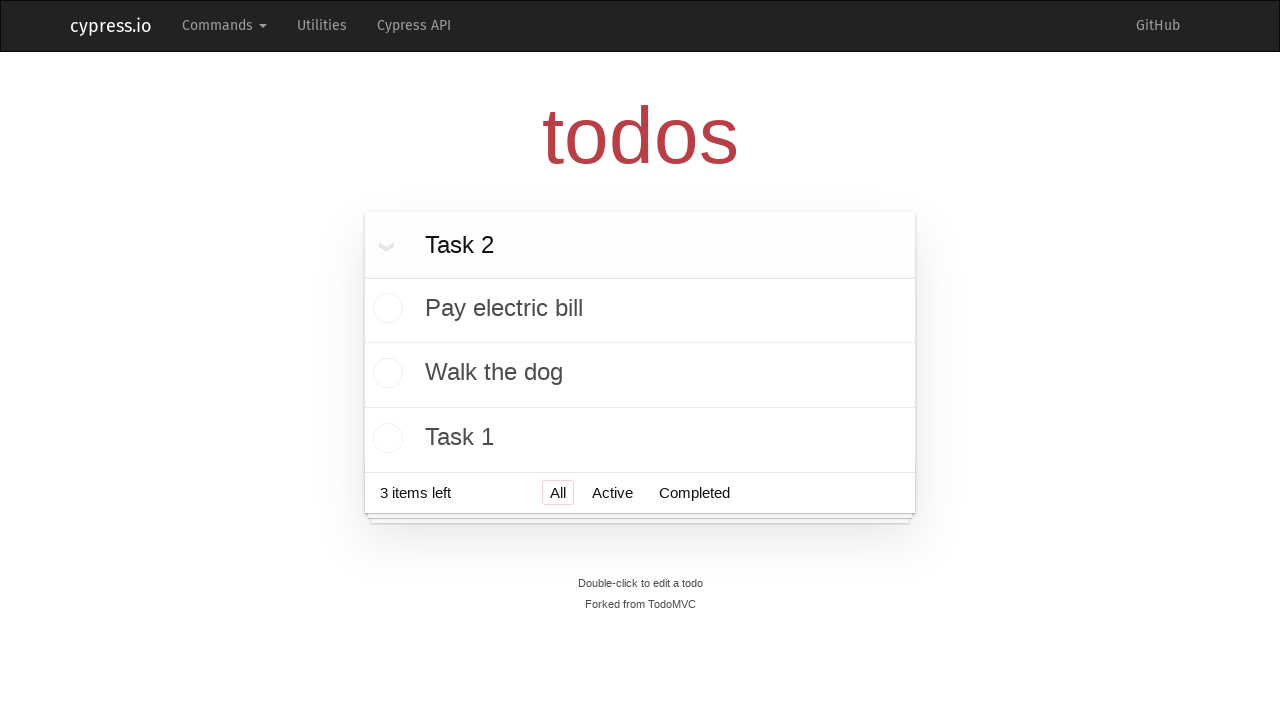

Added 'Task 2' to the todo list on .new-todo
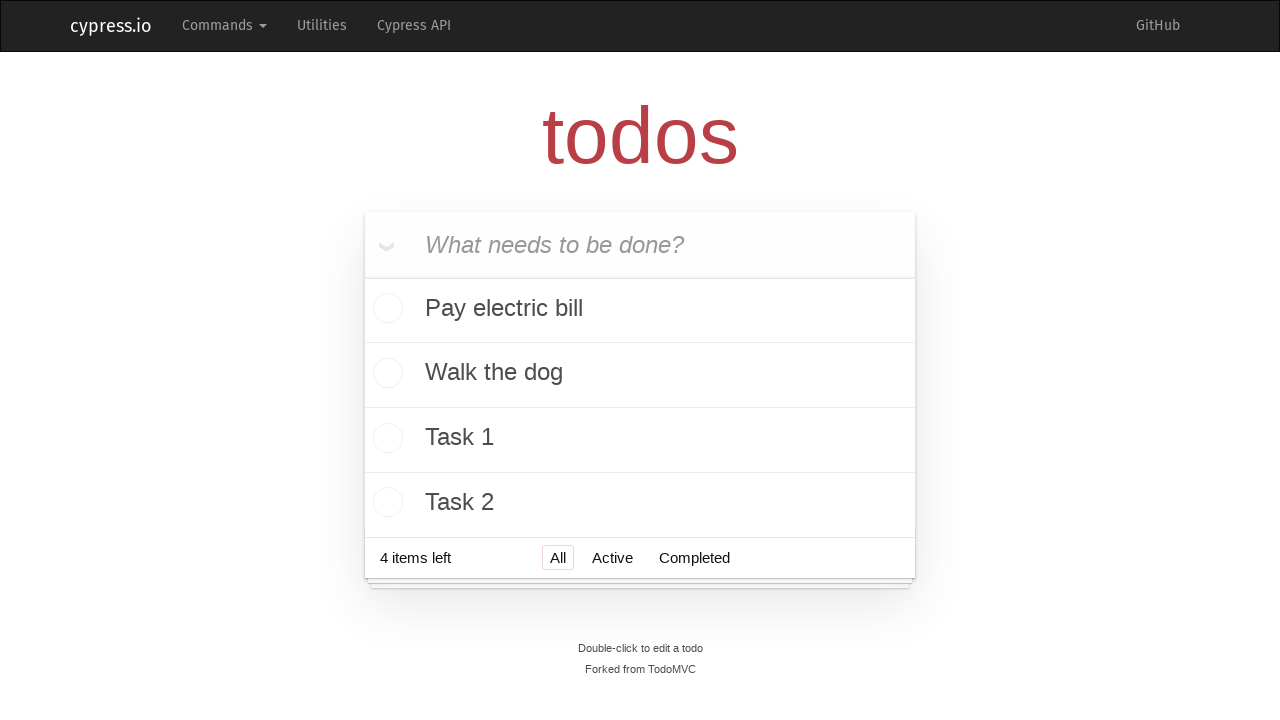

Filled new todo field with 'Task 3' on .new-todo
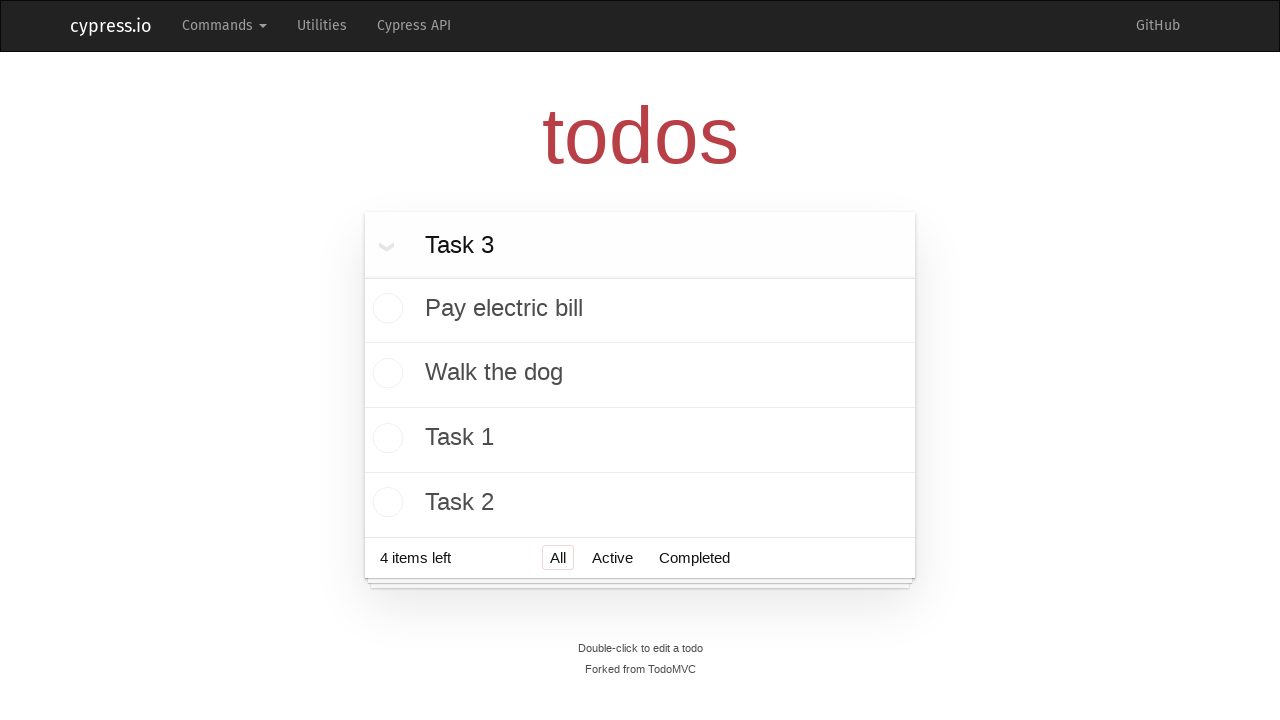

Added 'Task 3' to the todo list on .new-todo
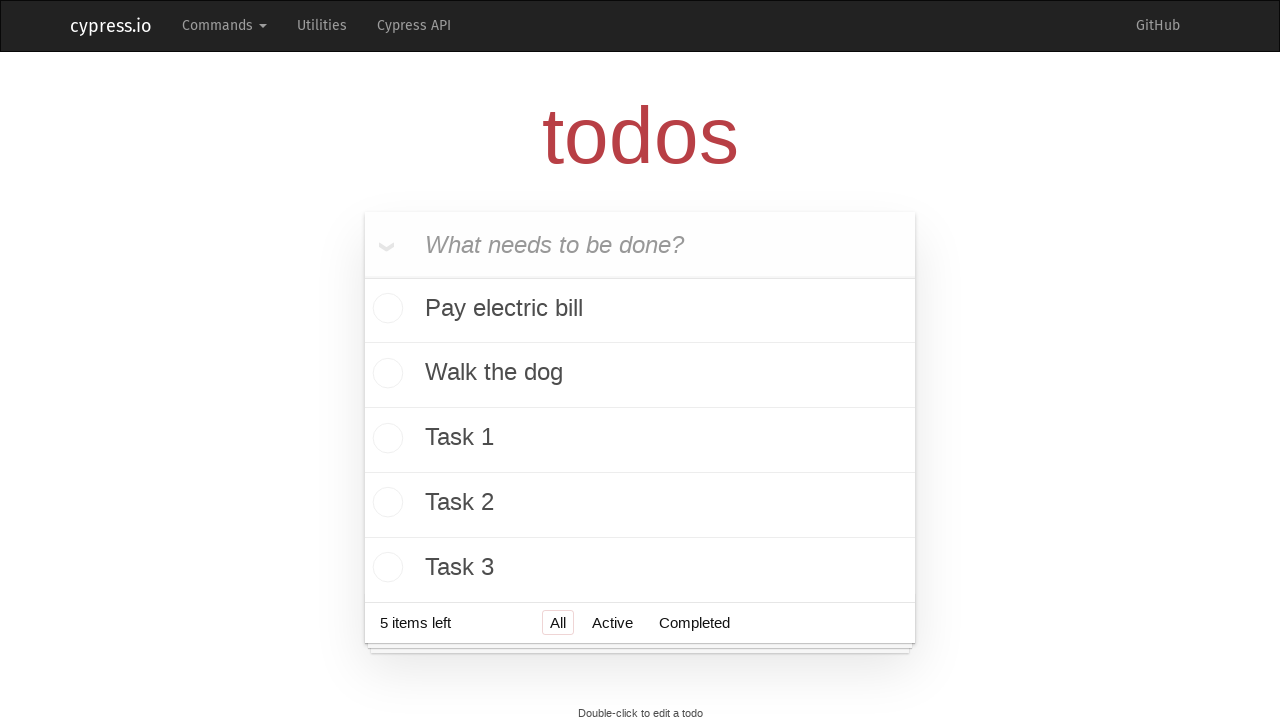

Marked 'Task 1' as complete at (385, 440) on li:has-text("Task 1") input.toggle
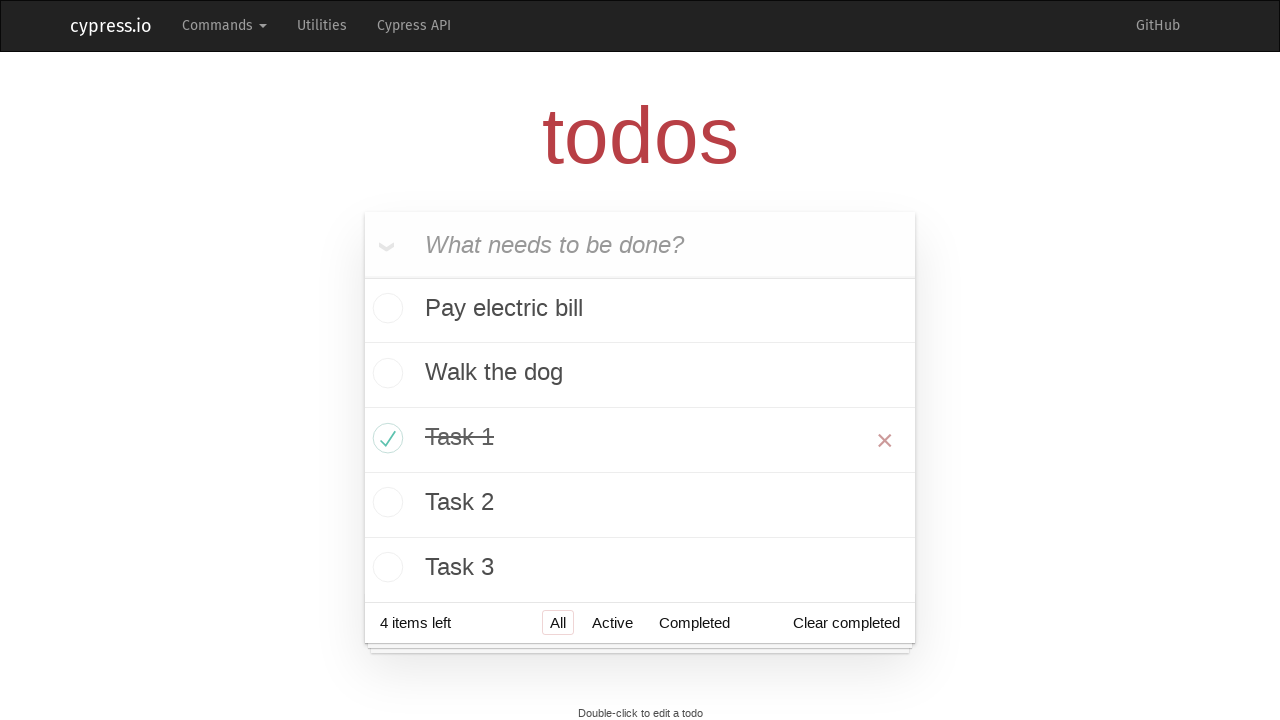

Clicked the 'Active' filter to show only active todos at (612, 622) on a:has-text("Active")
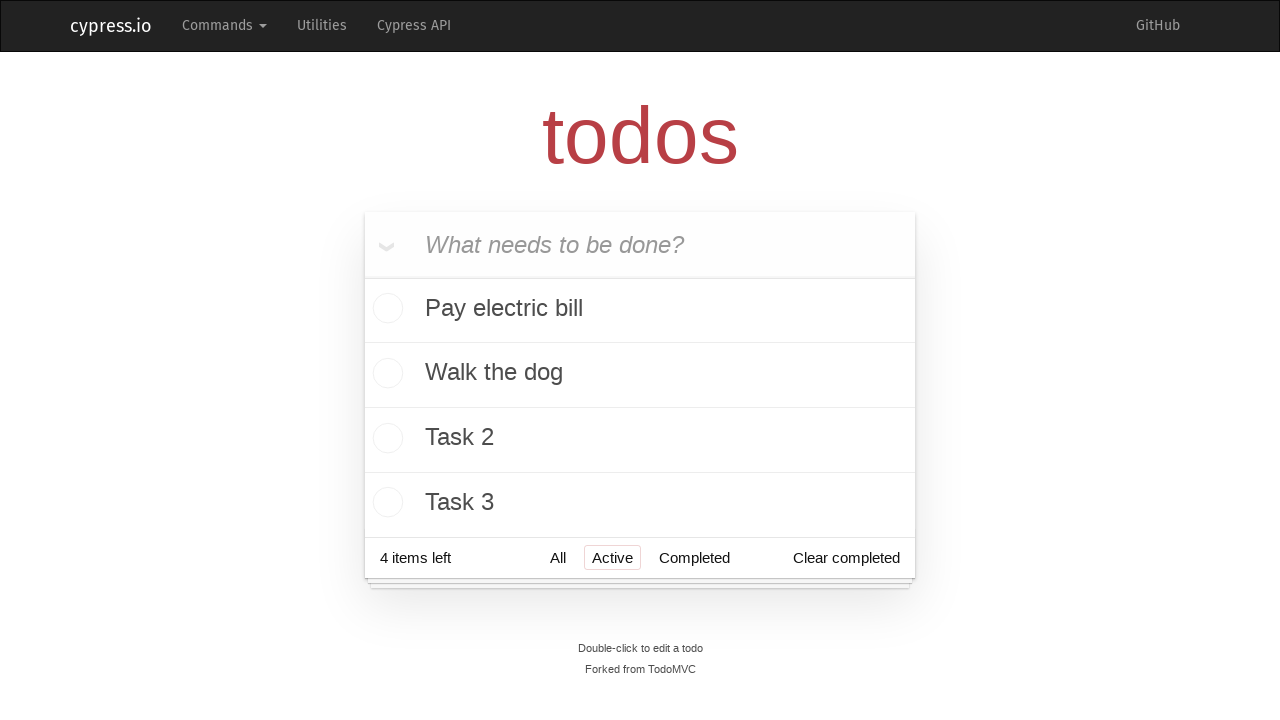

Verified active todo count matches expected count of 4
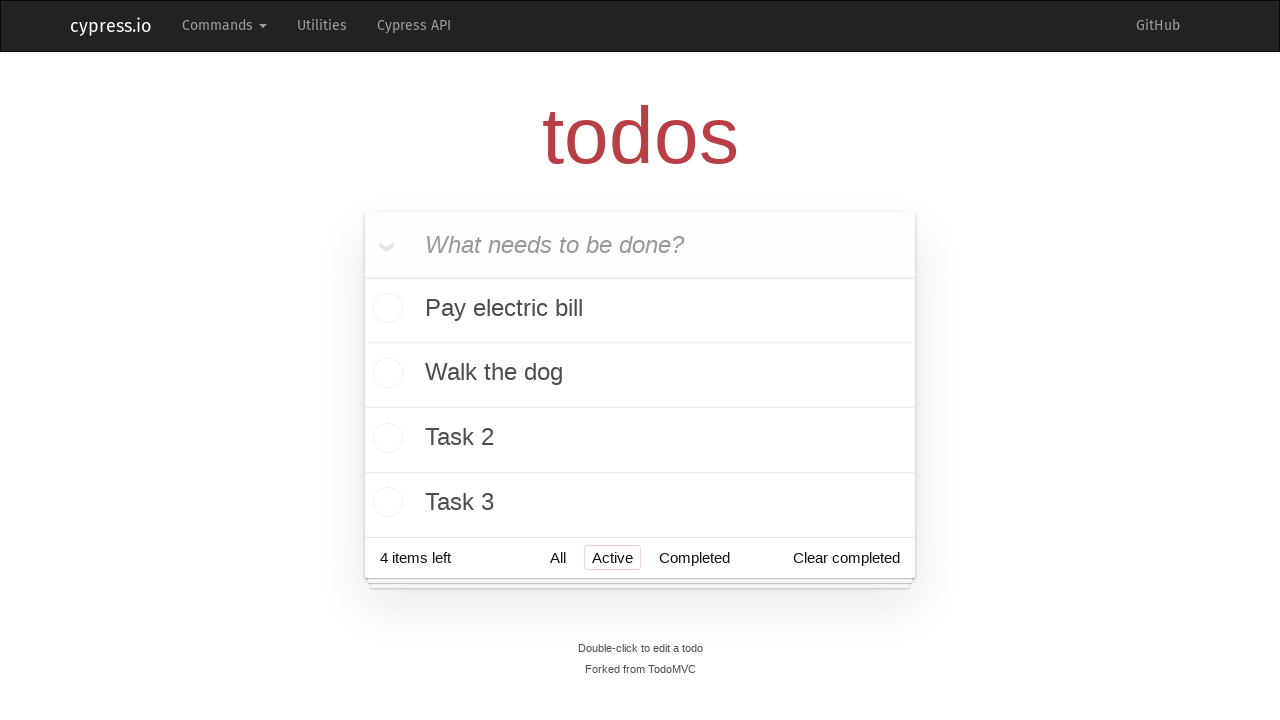

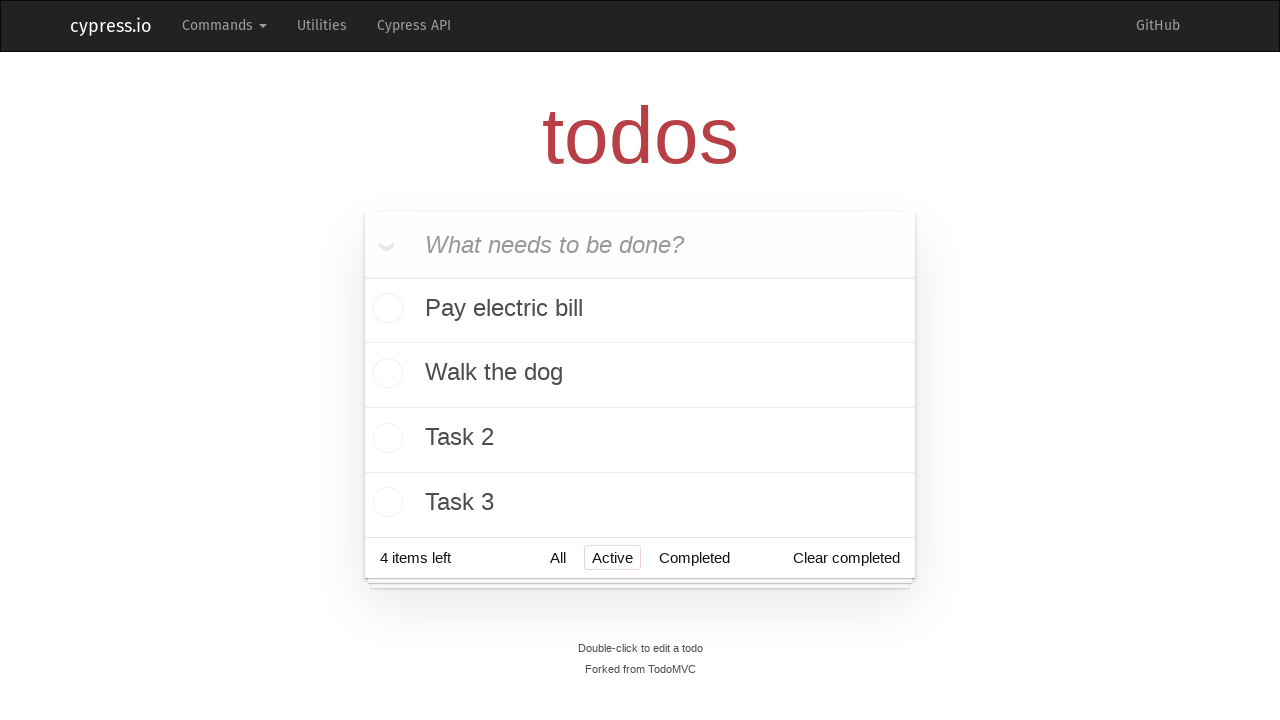